Tests dynamic loading example 1 by clicking the Start button and verifying that "Hello World!" text appears after loading completes

Starting URL: https://the-internet.herokuapp.com/dynamic_loading/1

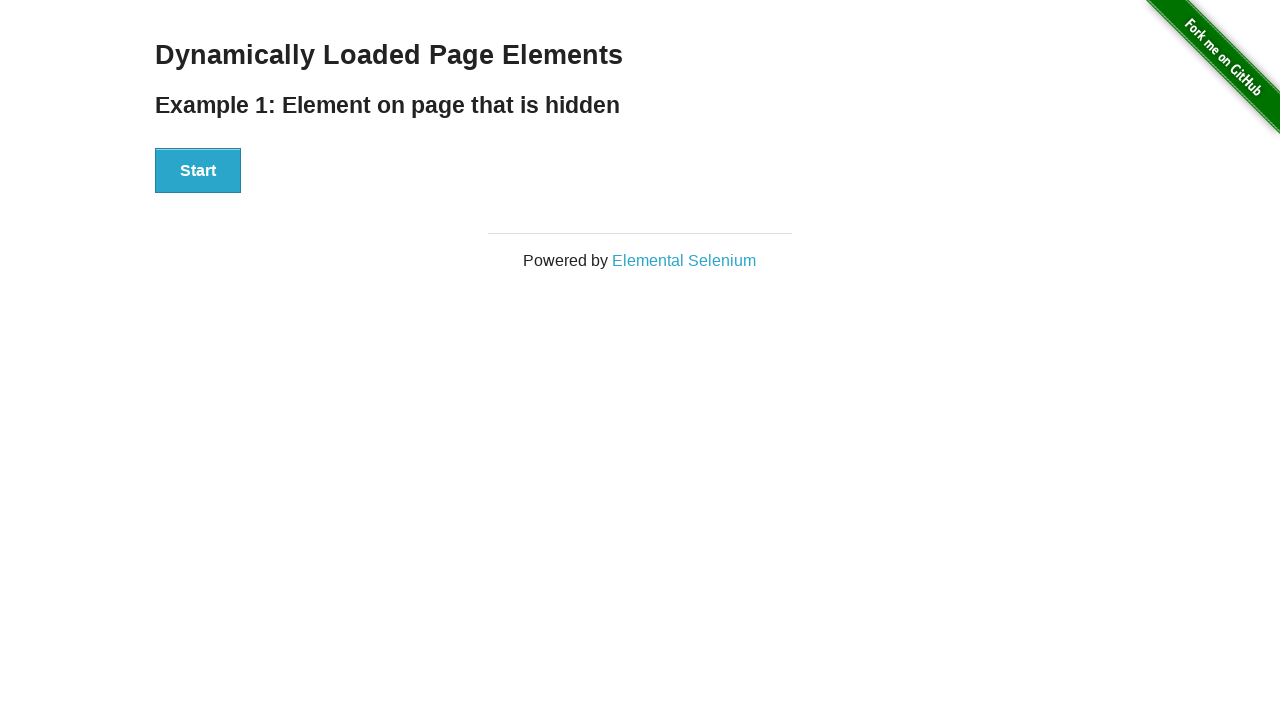

Clicked the Start button to initiate dynamic loading at (198, 171) on button:has-text('Start')
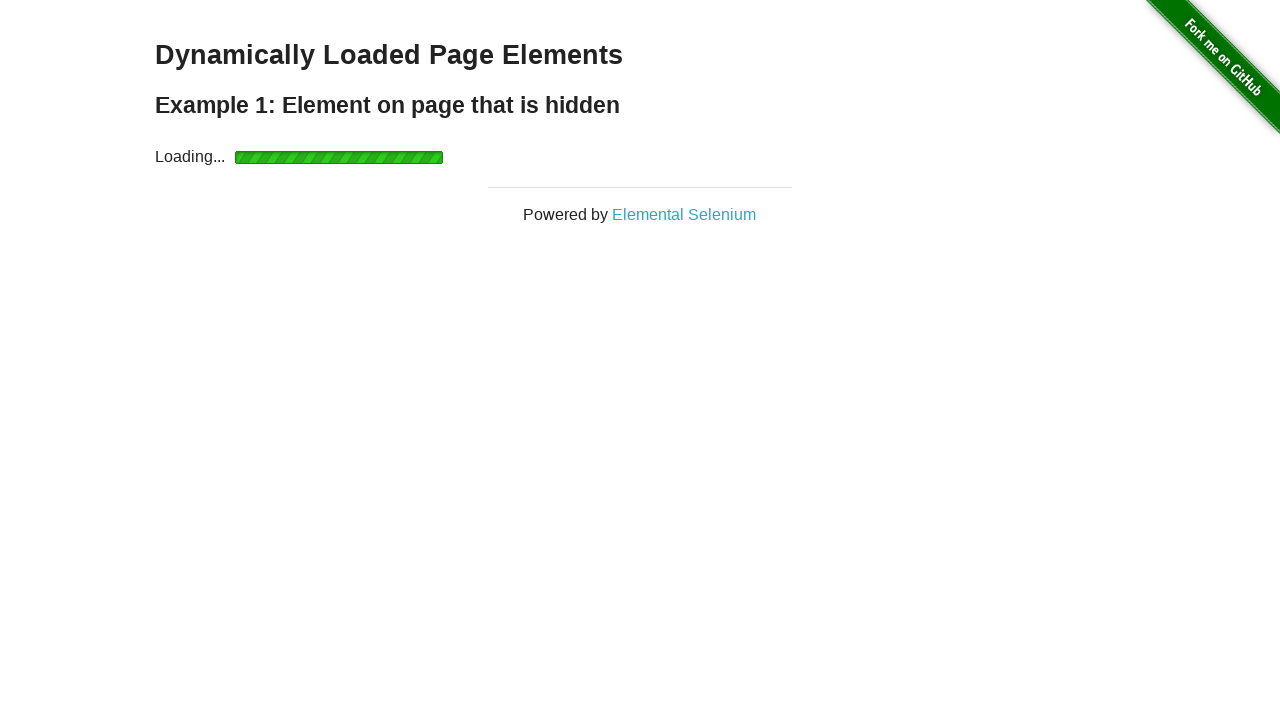

Waited for loading to complete and #finish element to appear
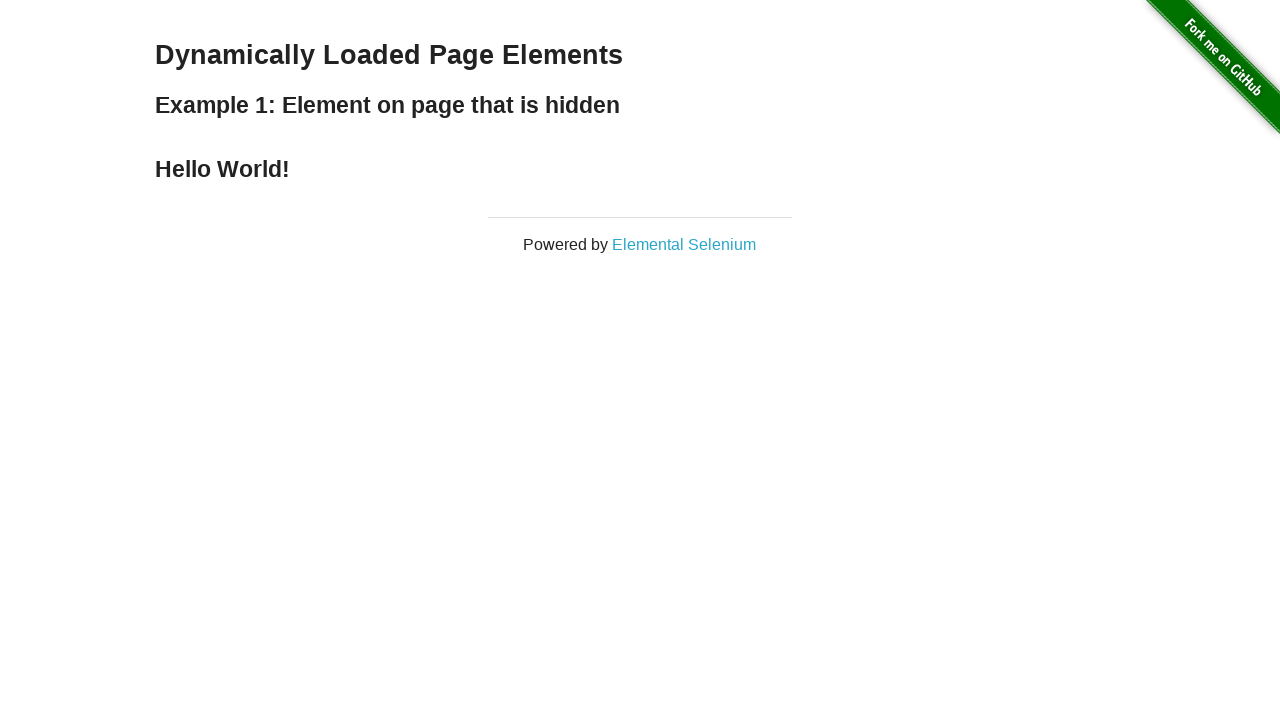

Retrieved result text: 'Hello World!'
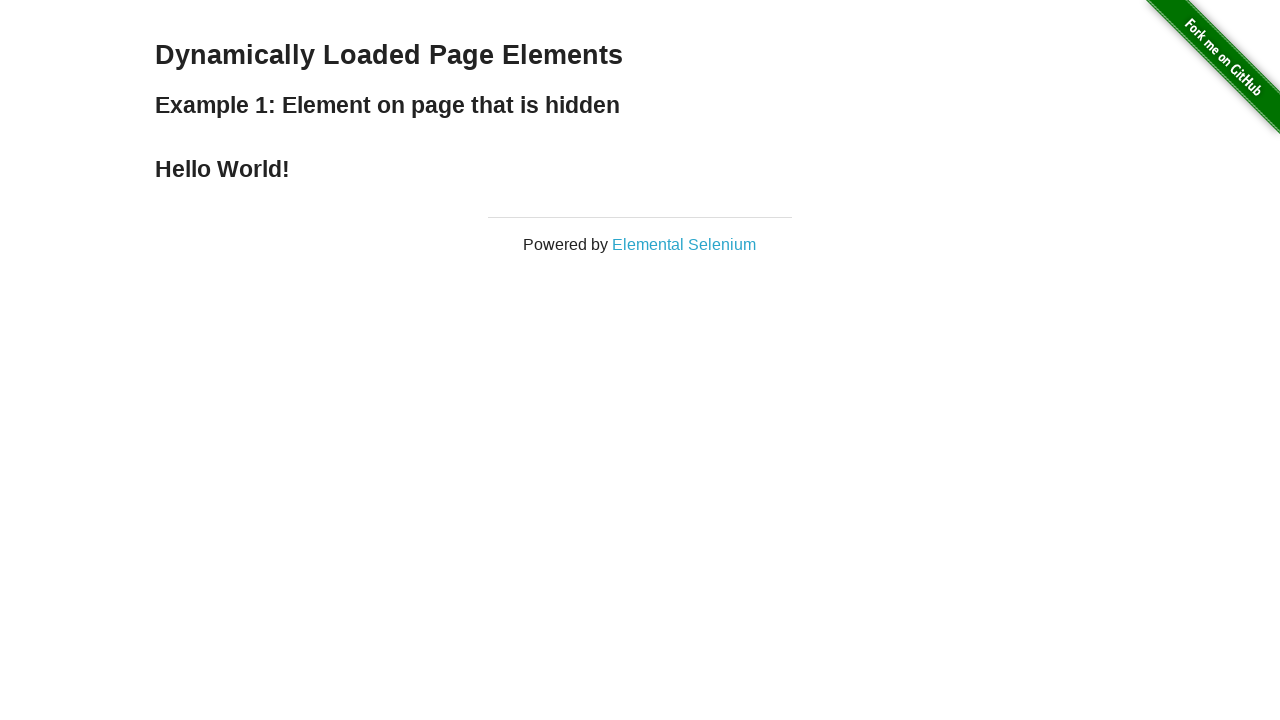

Verified that 'Hello World!' text appears after loading completes
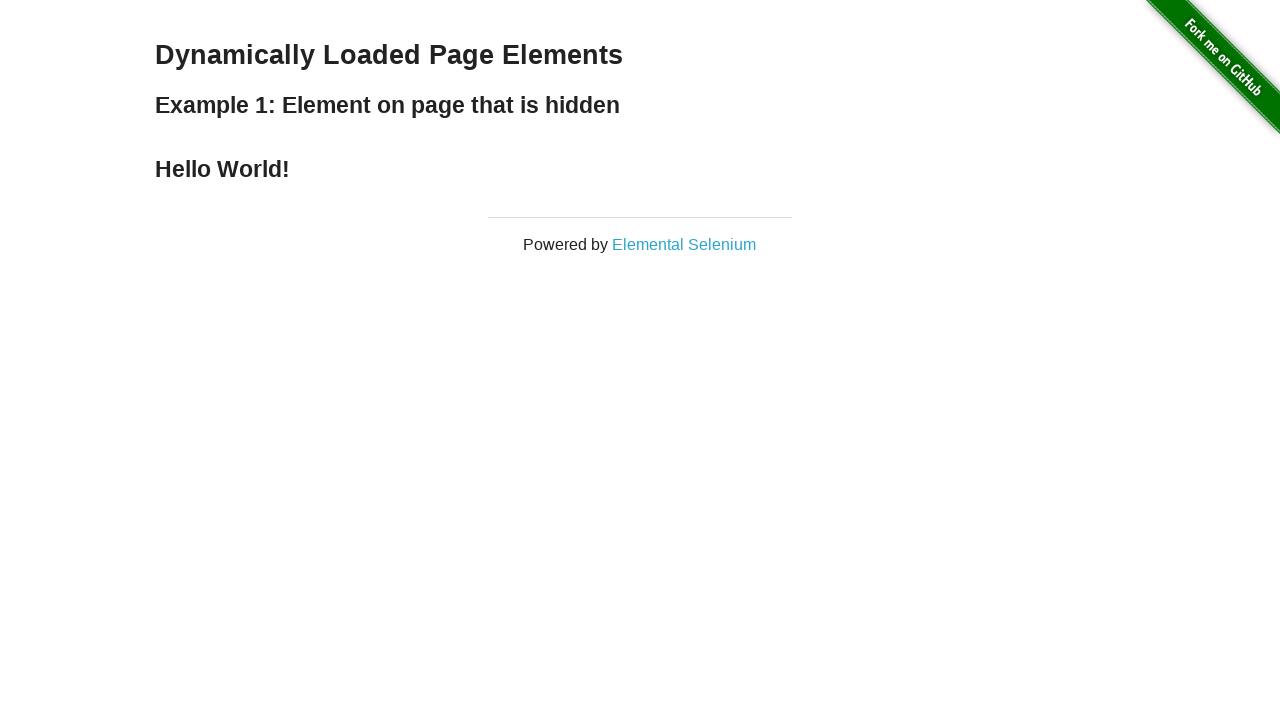

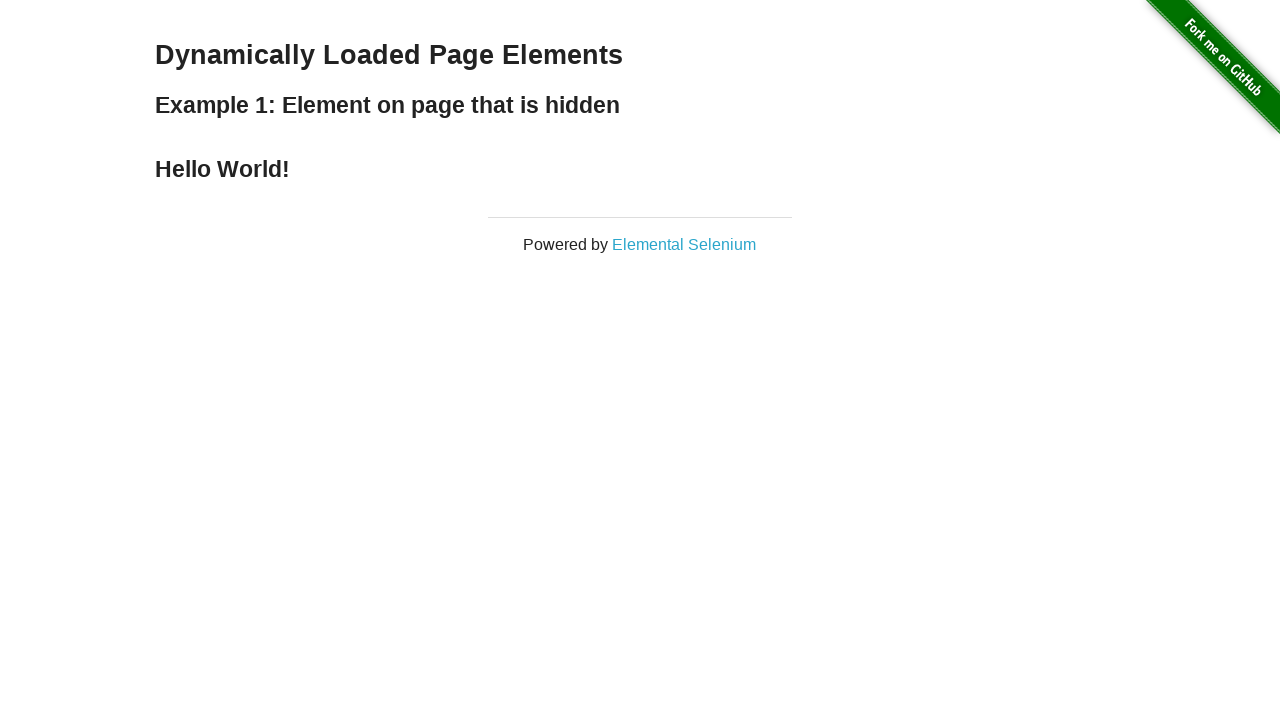